Navigates to Holland and Barrett website and maximizes the browser window

Starting URL: https://www.hollandandbarrett.com

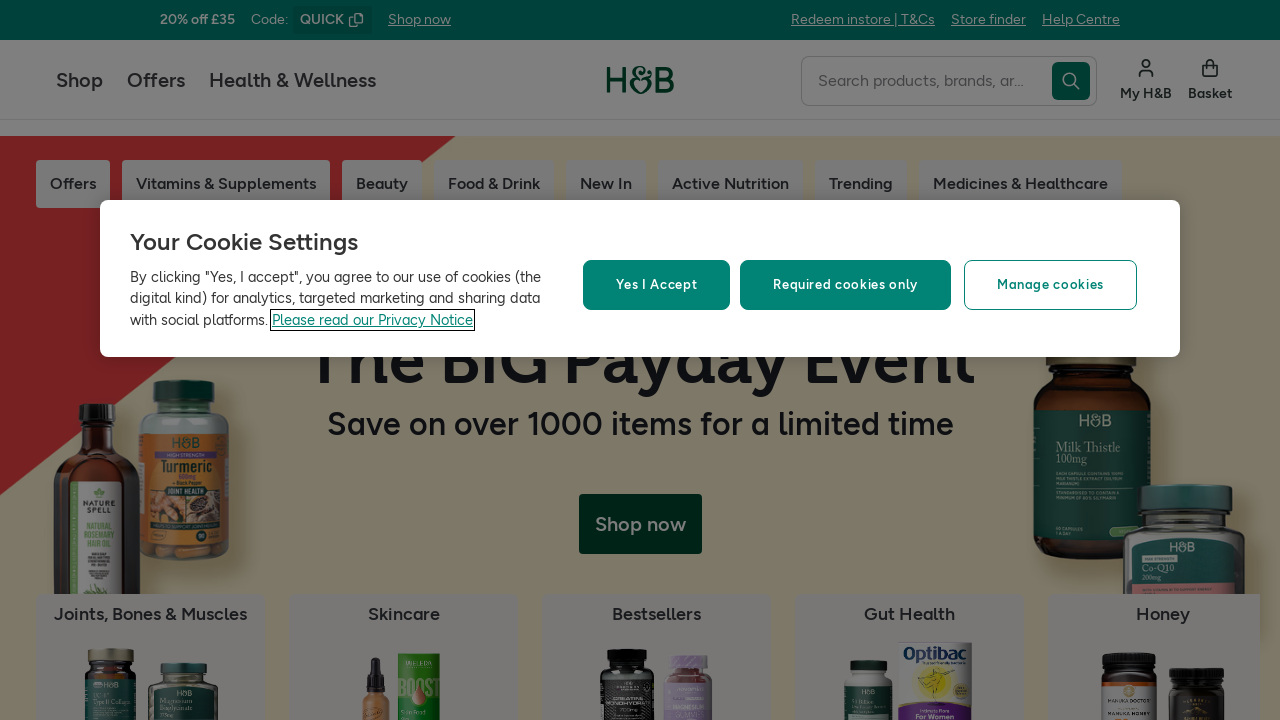

Set browser viewport to 1920x1080
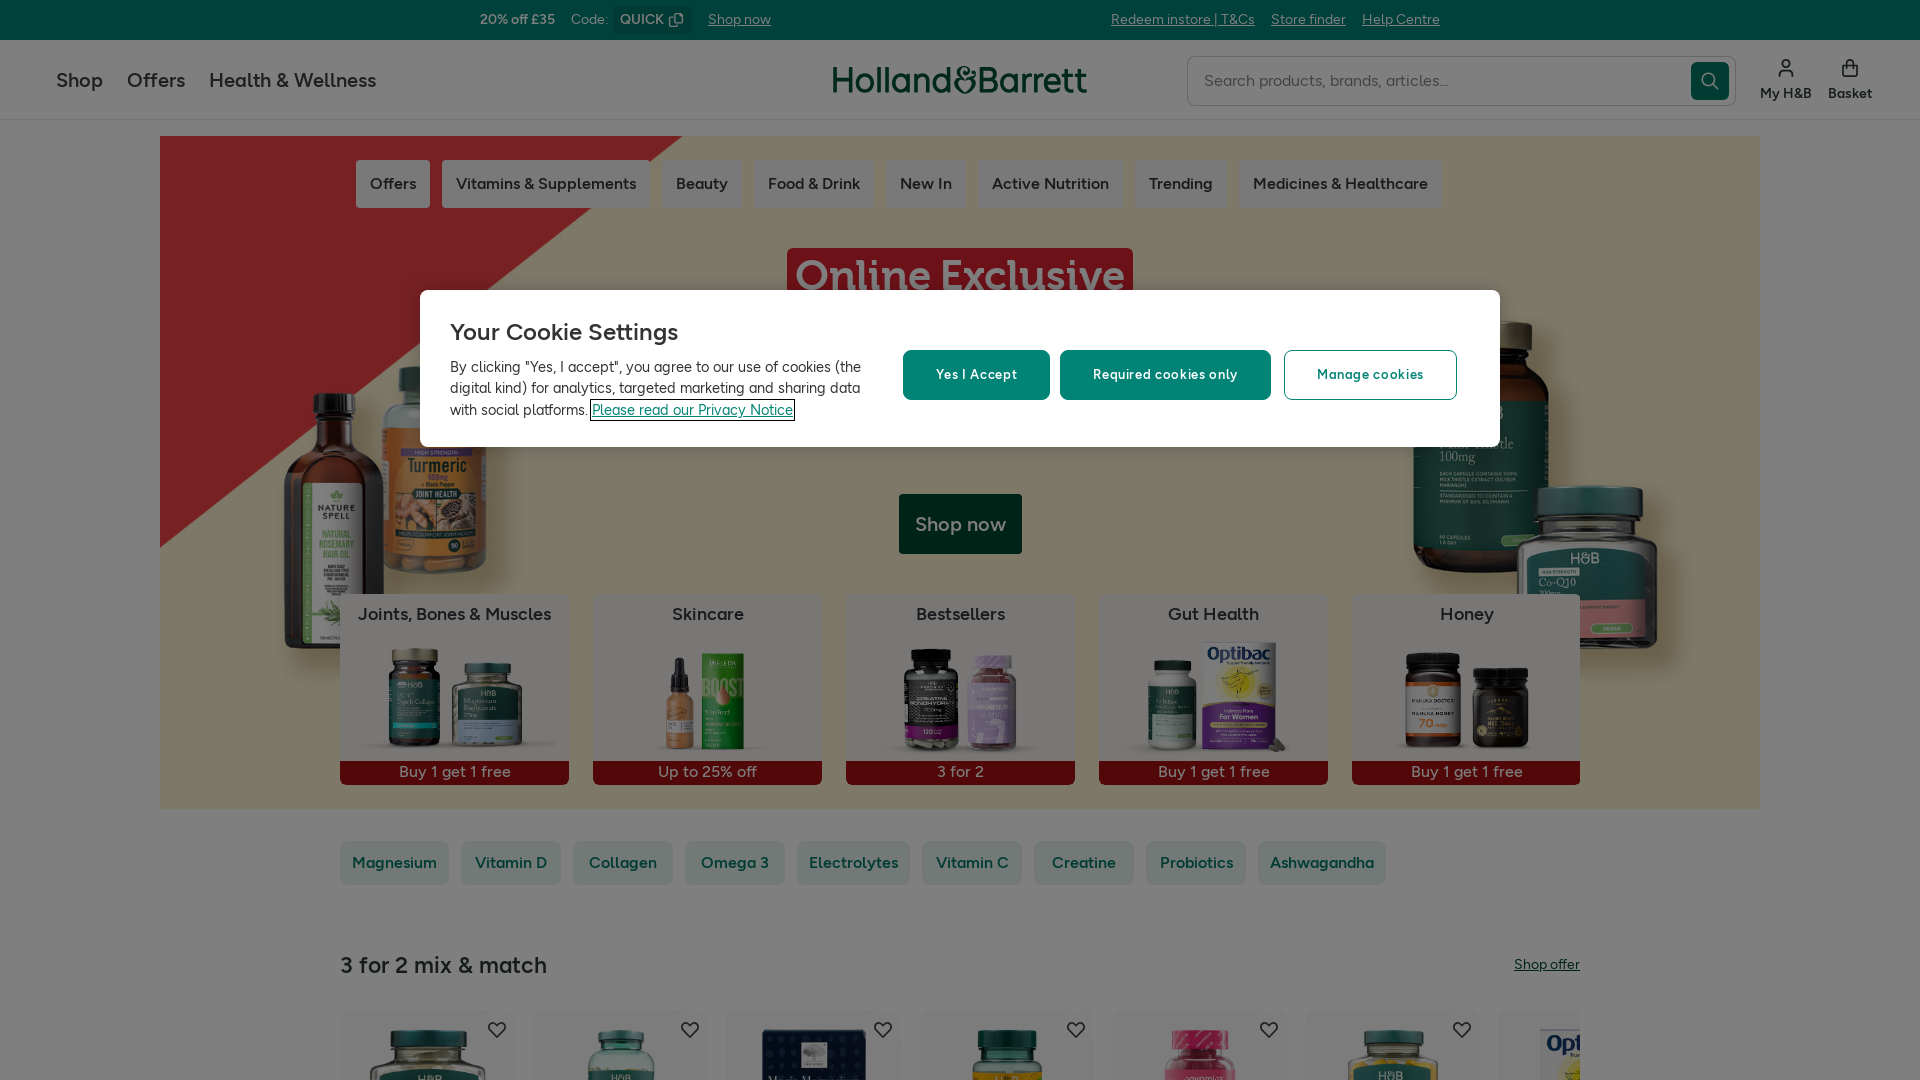

Navigated to Holland and Barrett website
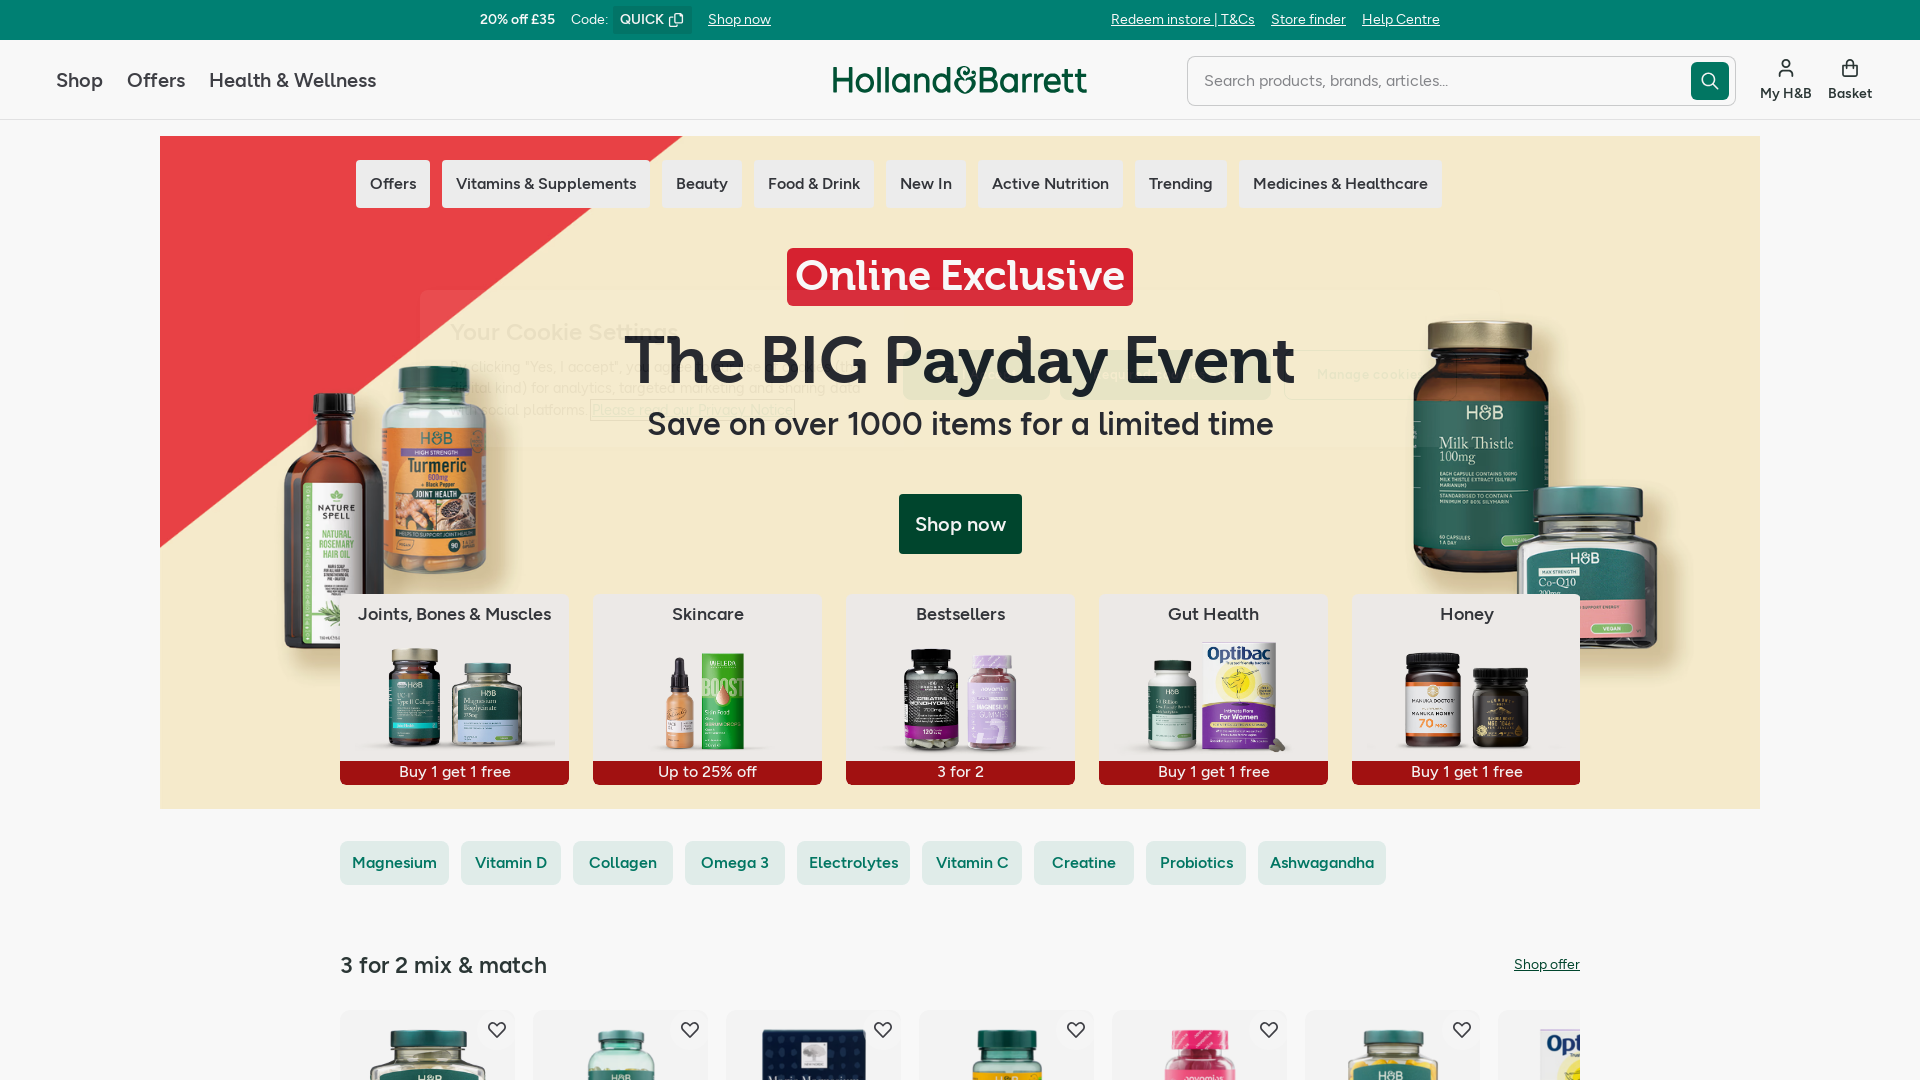

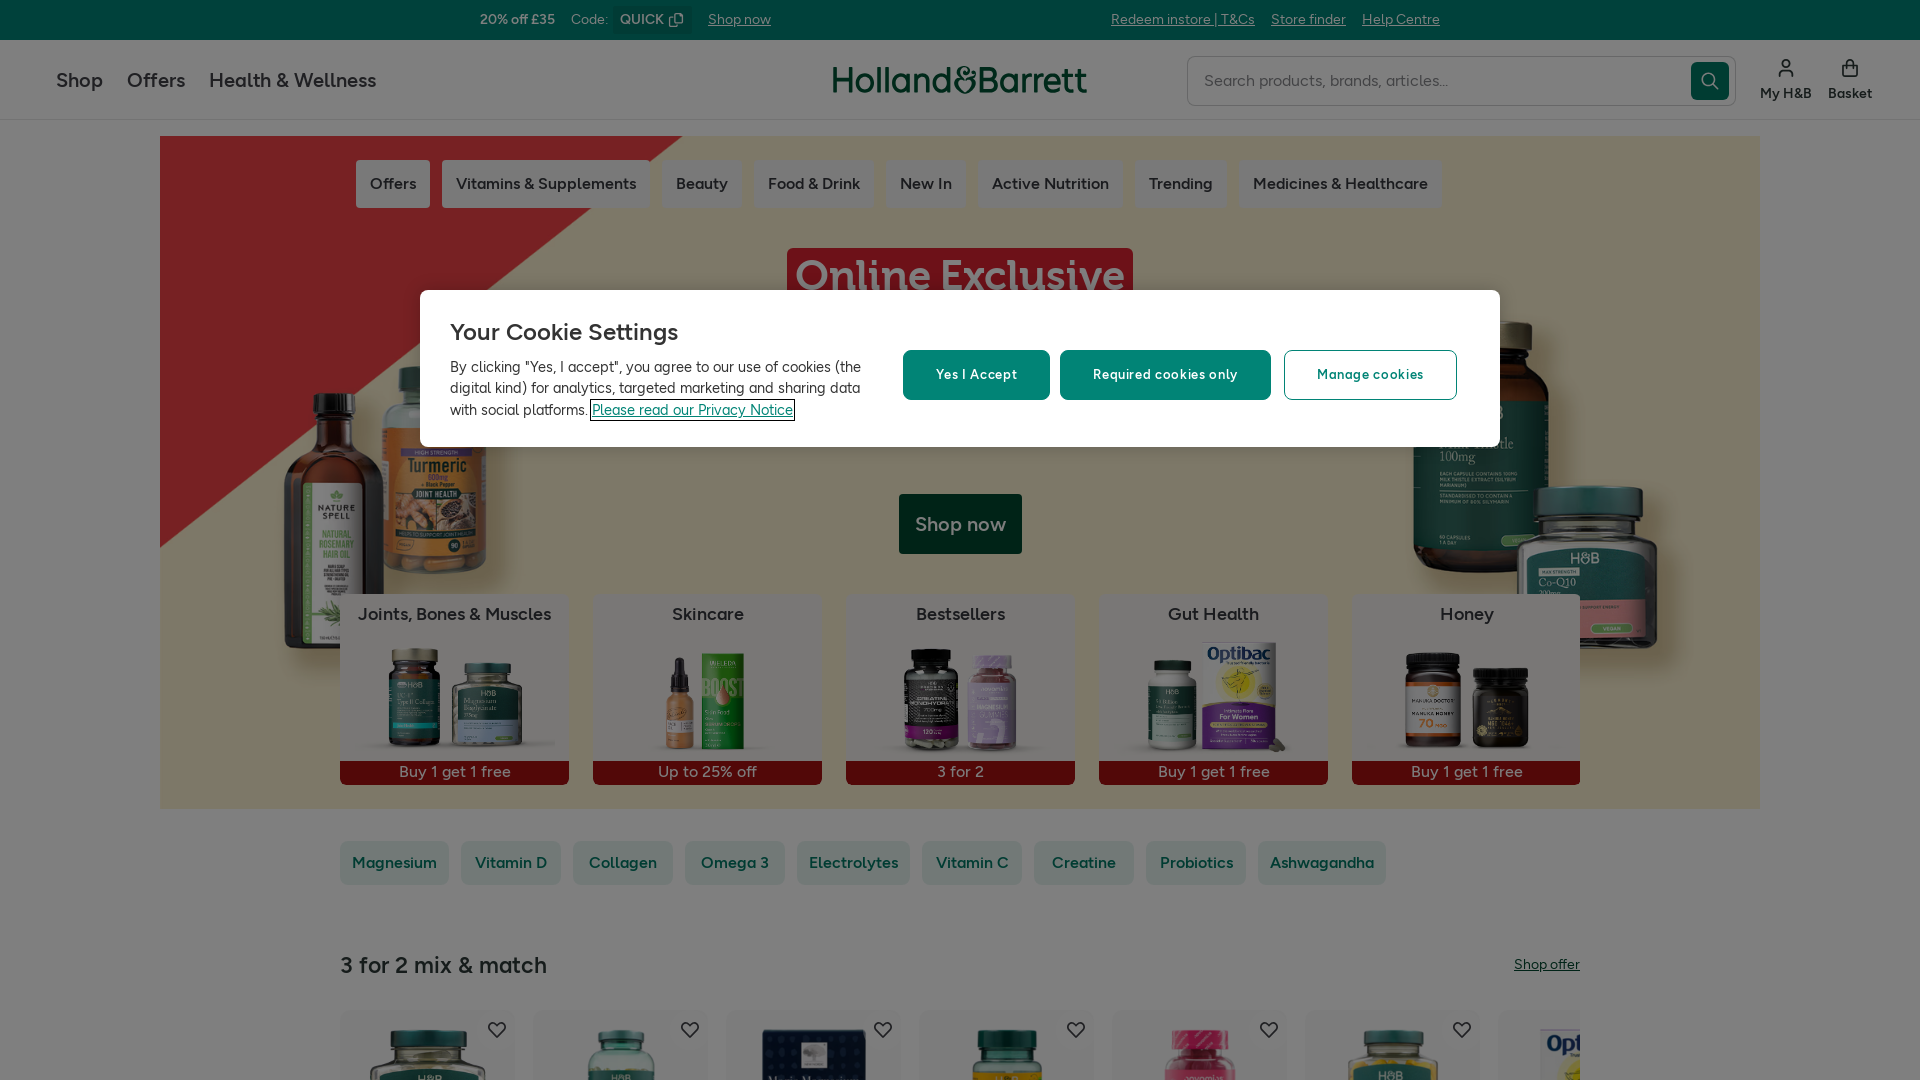